Opens a new window/tab, performs actions in it, and switches back to the original window

Starting URL: https://demo.automationtesting.in/Windows.html

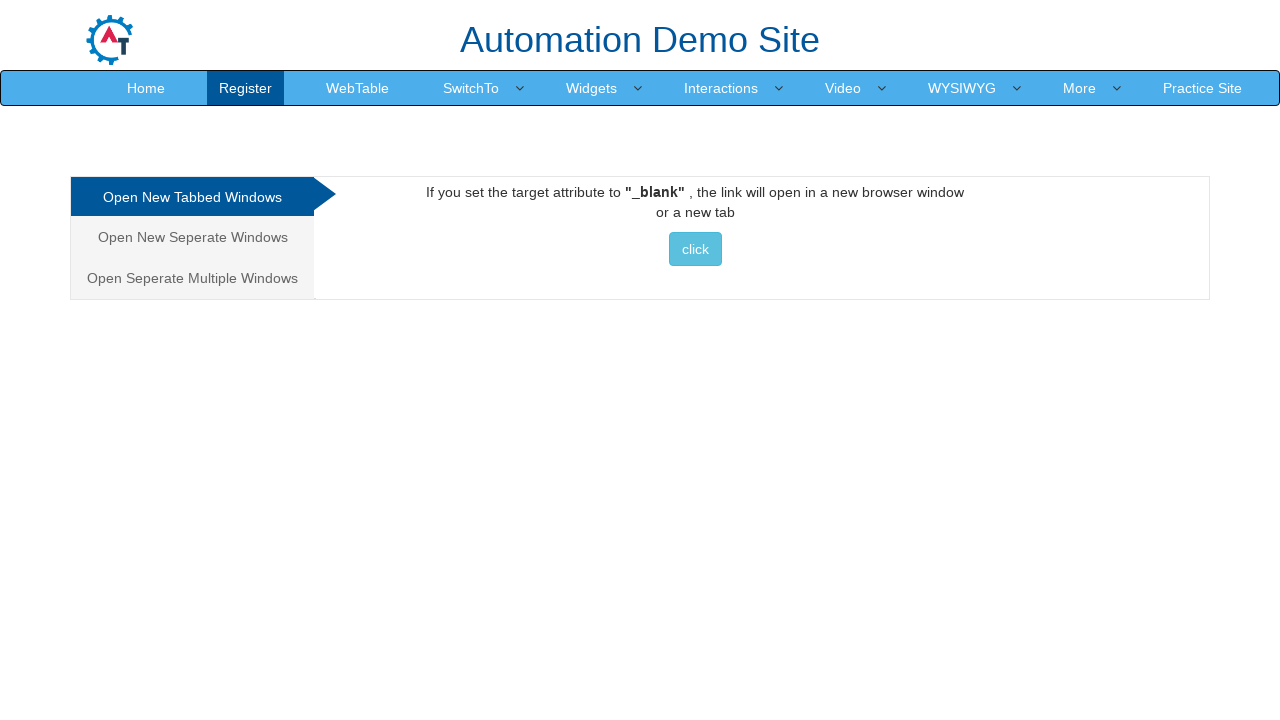

Clicked button to open new window at (695, 249) on button.btn.btn-info
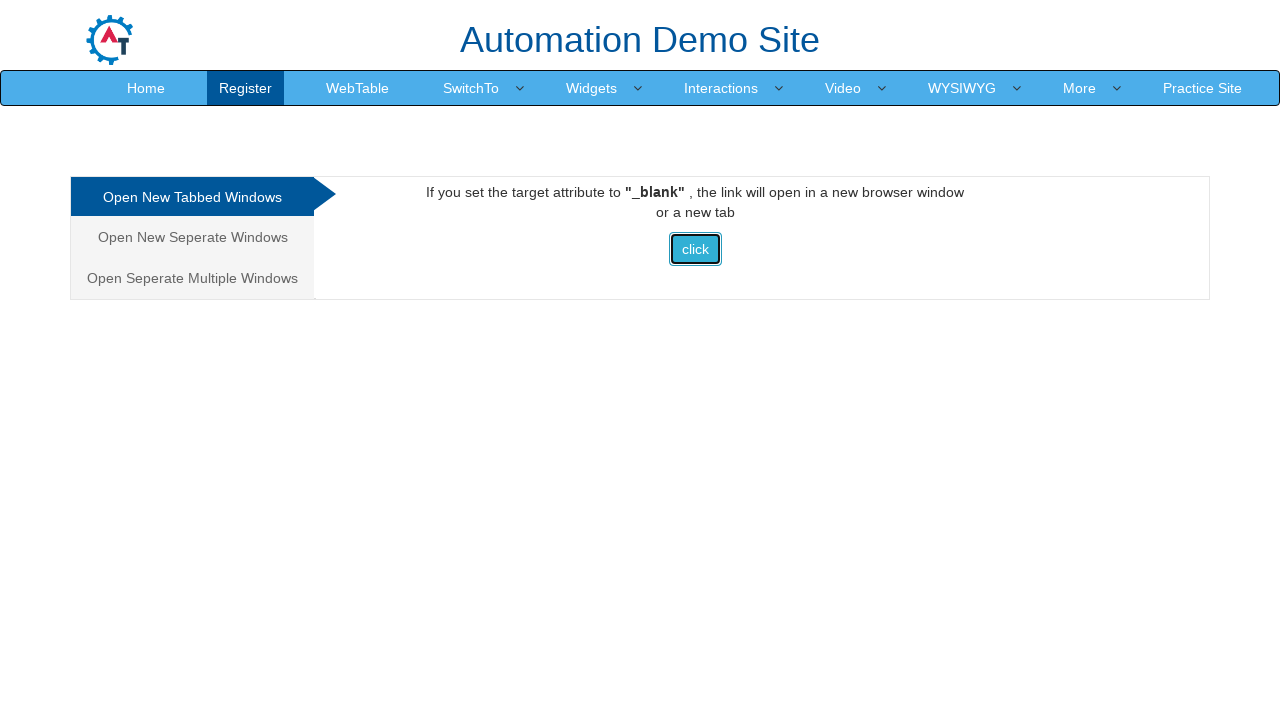

New window/tab opened and captured
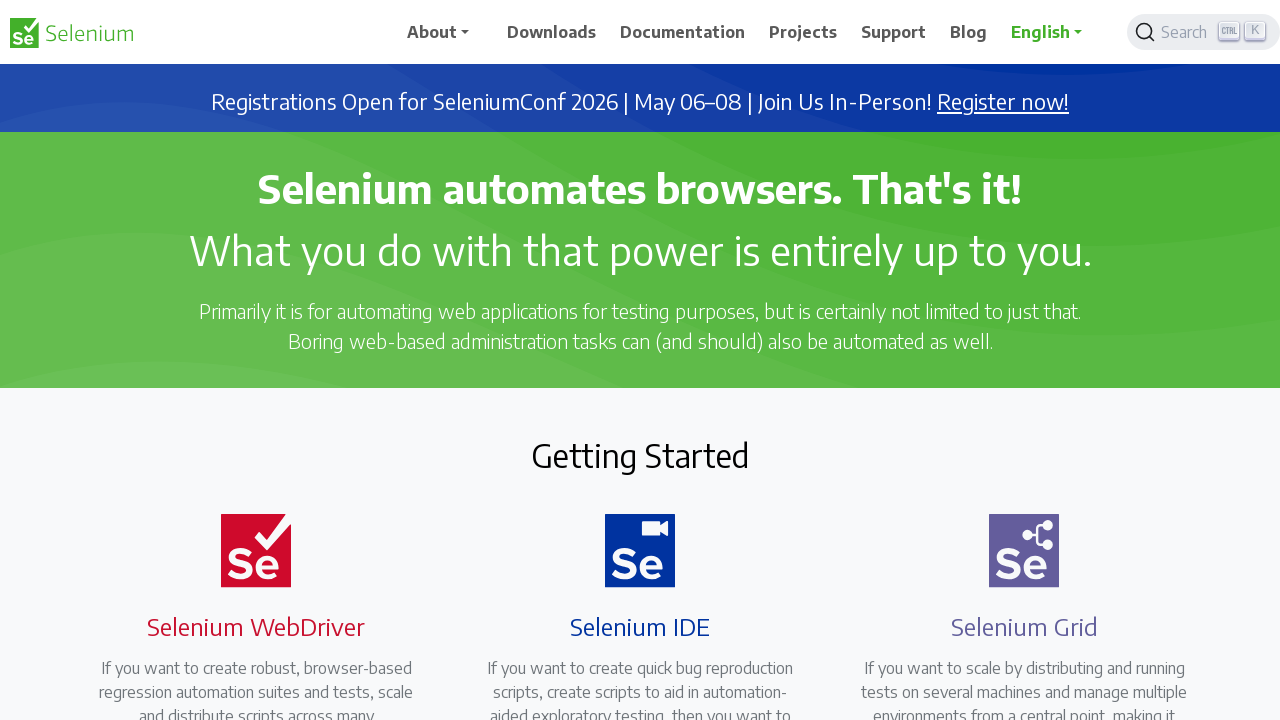

Clicked navigation menu item in new window at (807, 32) on div.collapse.navbar-collapse.justify-content-end > ul > li:nth-child(4)
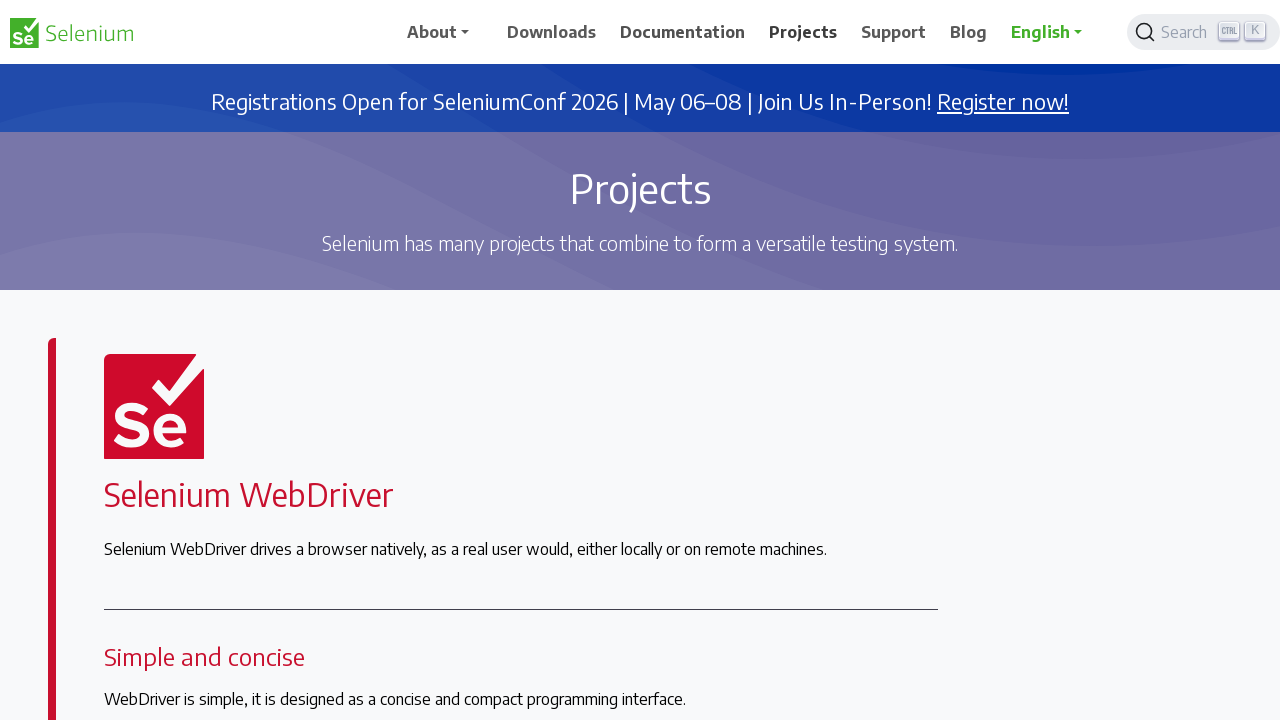

Switched focus back to original window
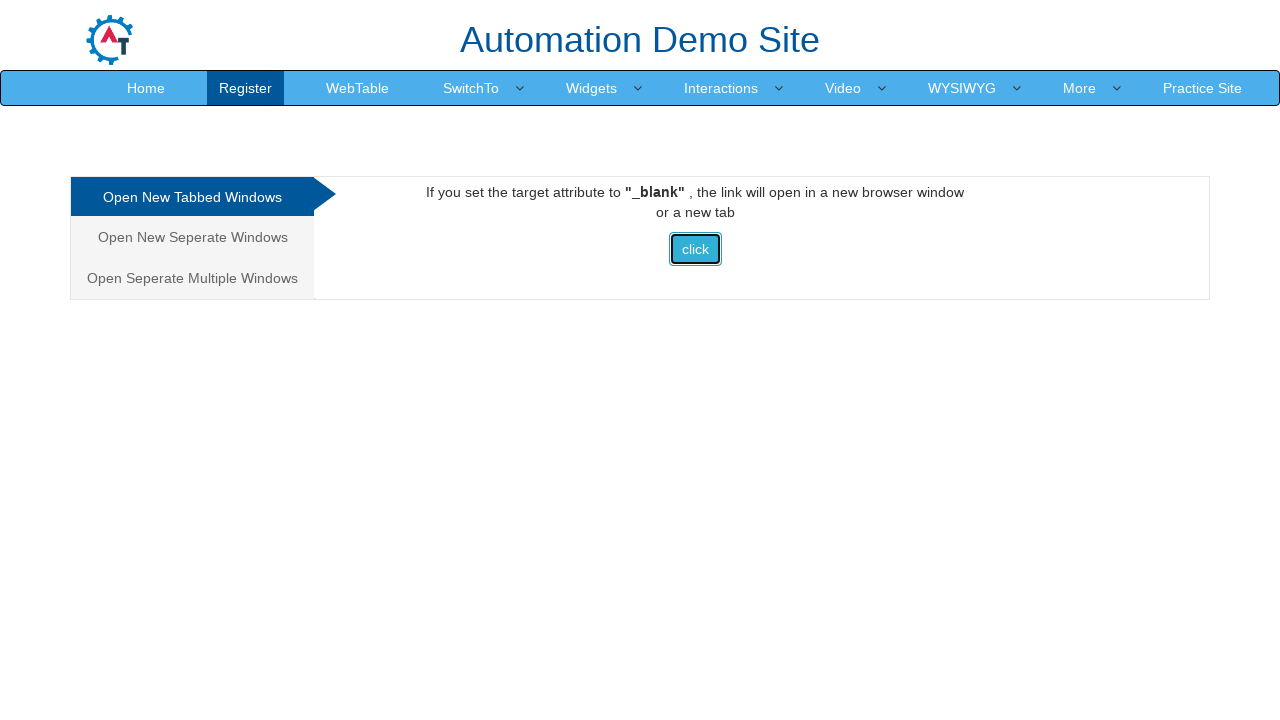

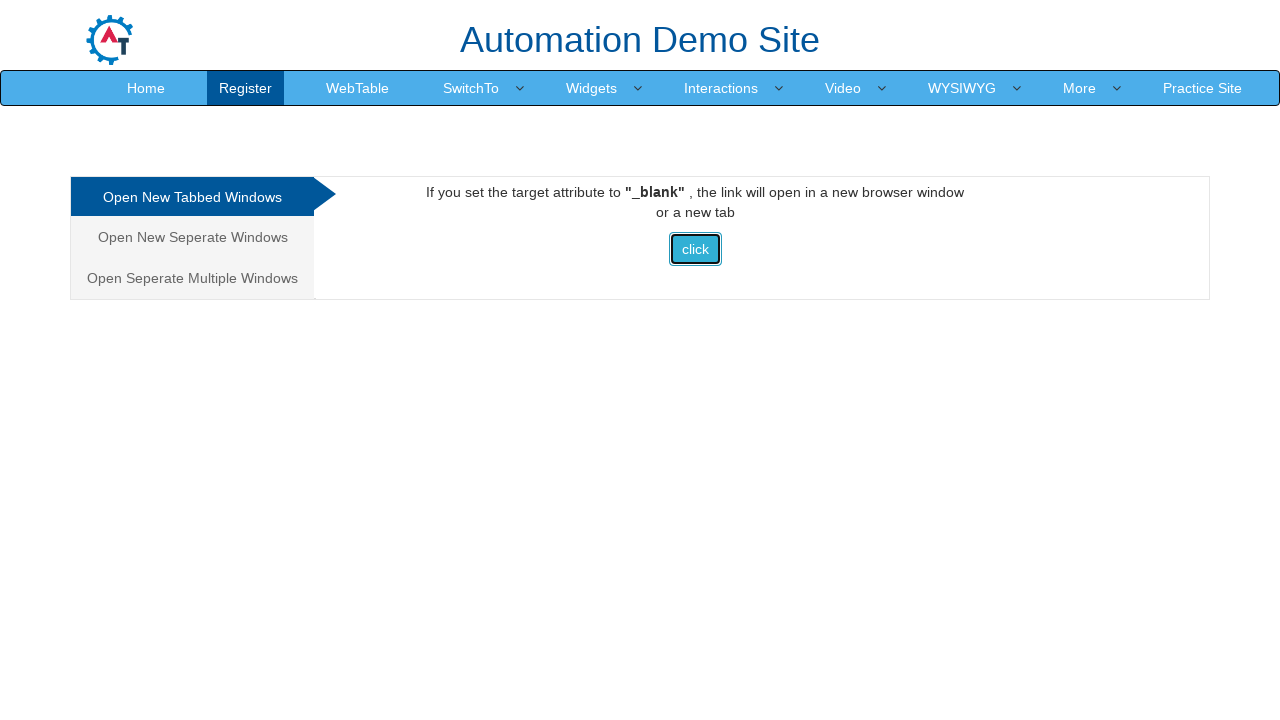